Tests error message validation when attempting to login with empty username field

Starting URL: https://www.saucedemo.com/

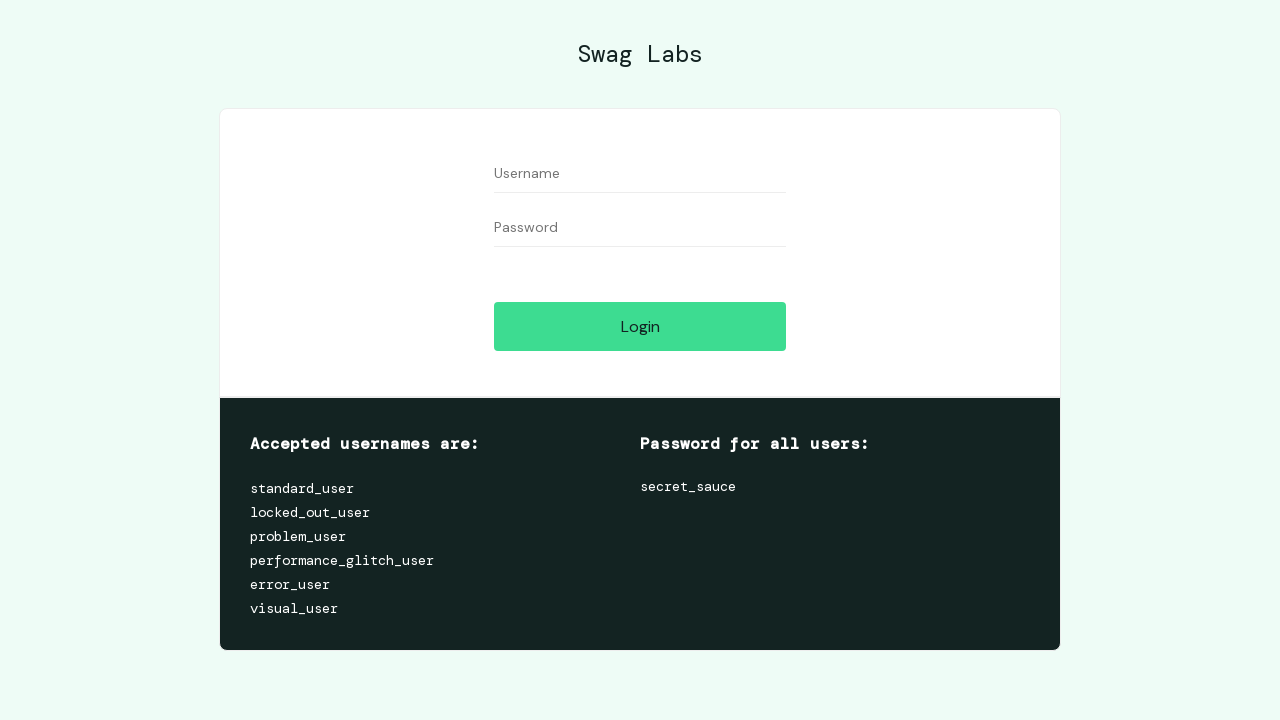

Filled password field with 'qwer1234' while leaving username empty on #password
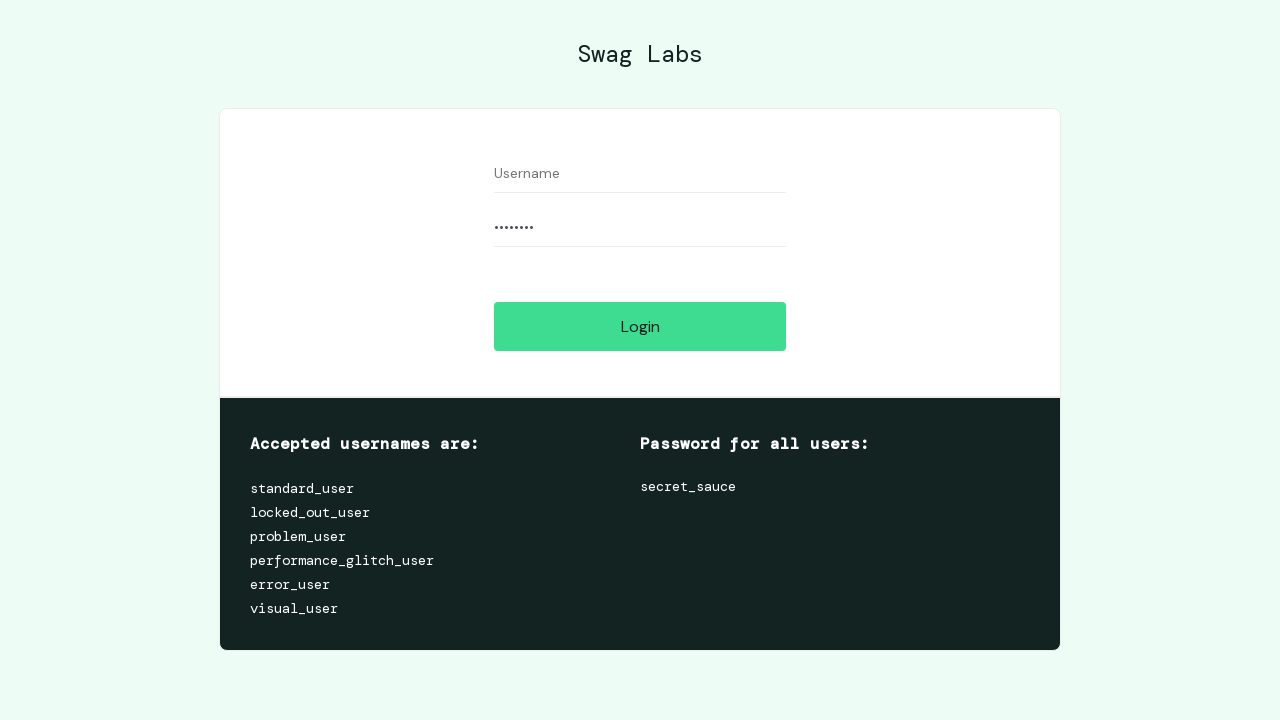

Clicked login button to attempt login with empty username at (640, 326) on #login-button
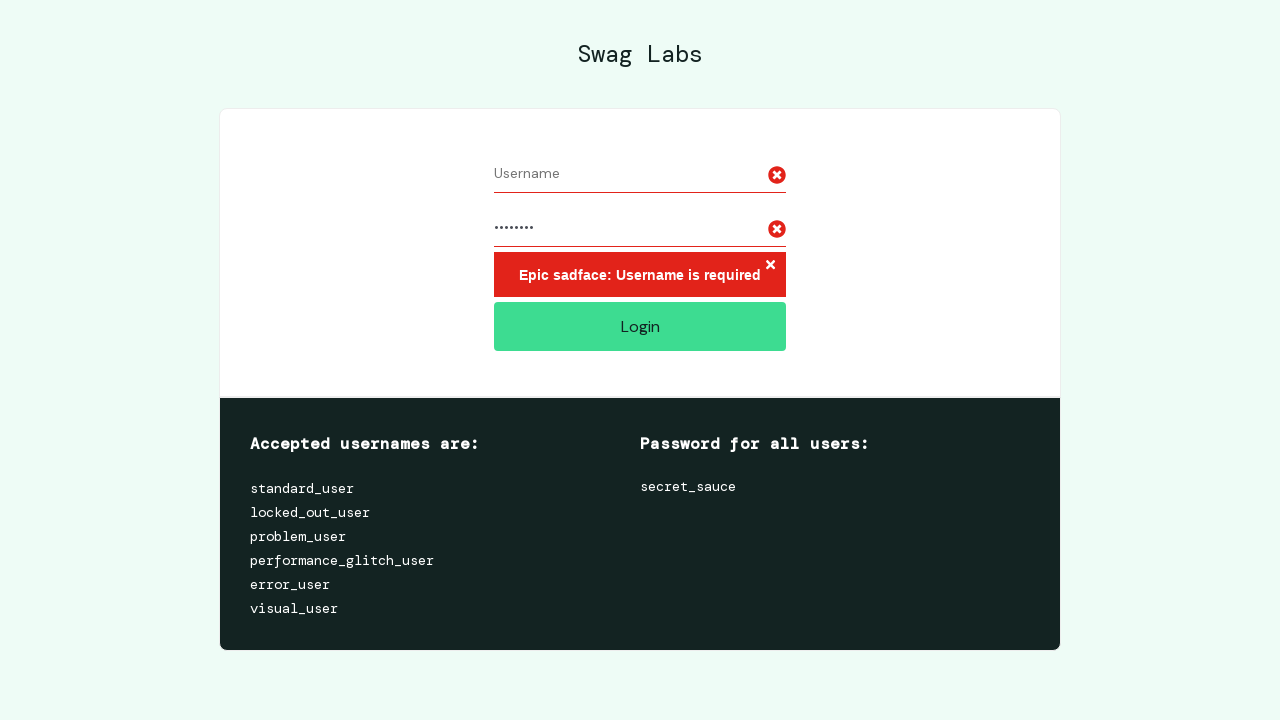

Error message appeared confirming validation for empty username field
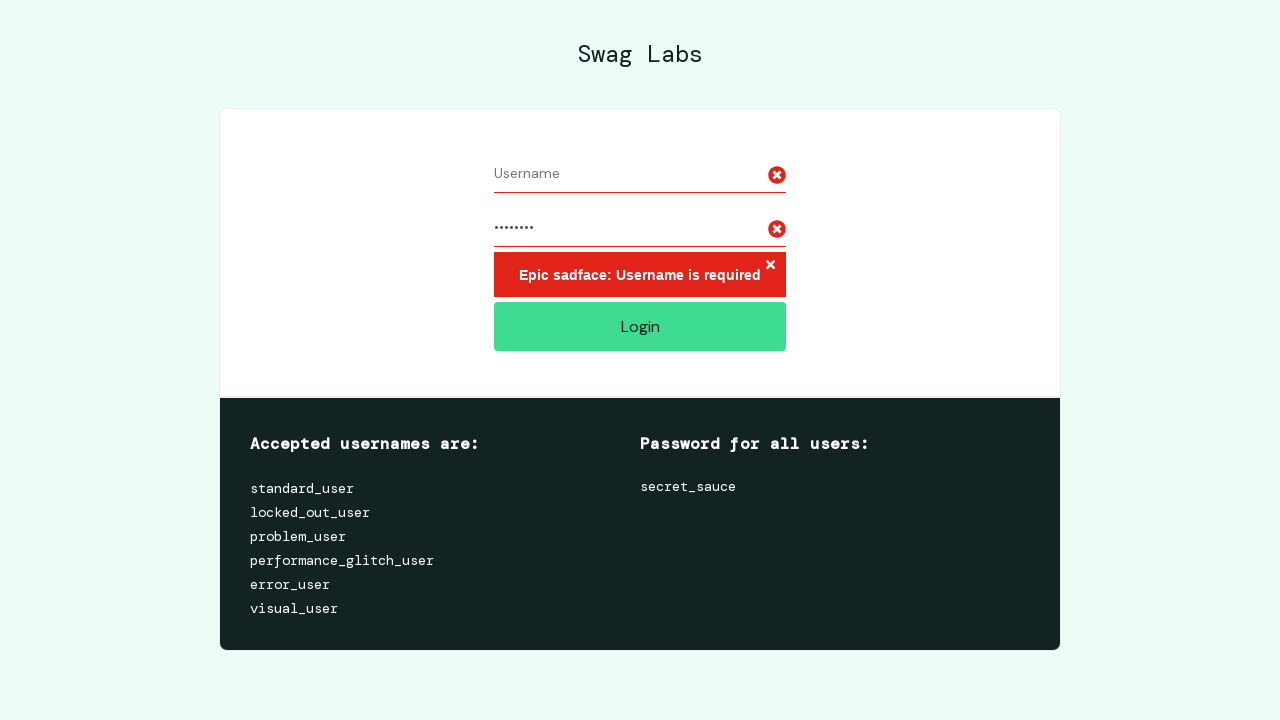

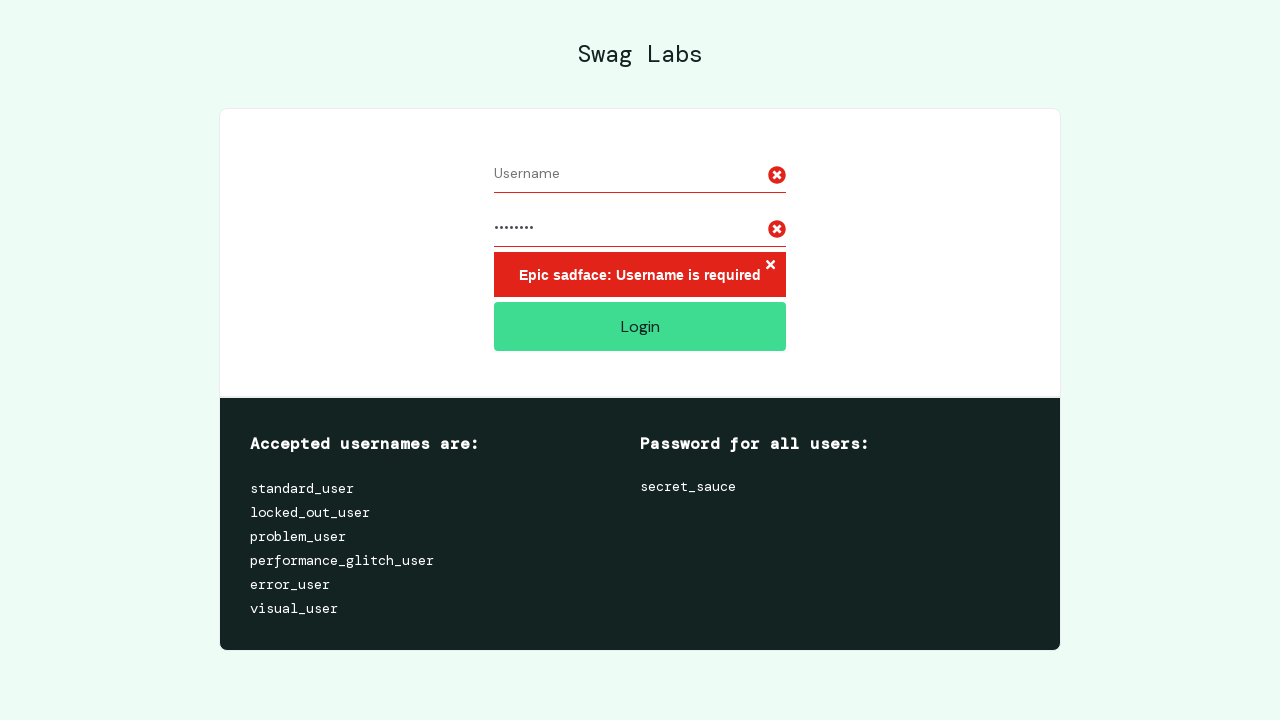